Tests window handling functionality by opening a new window, switching between windows, and verifying content in each window

Starting URL: https://the-internet.herokuapp.com/windows

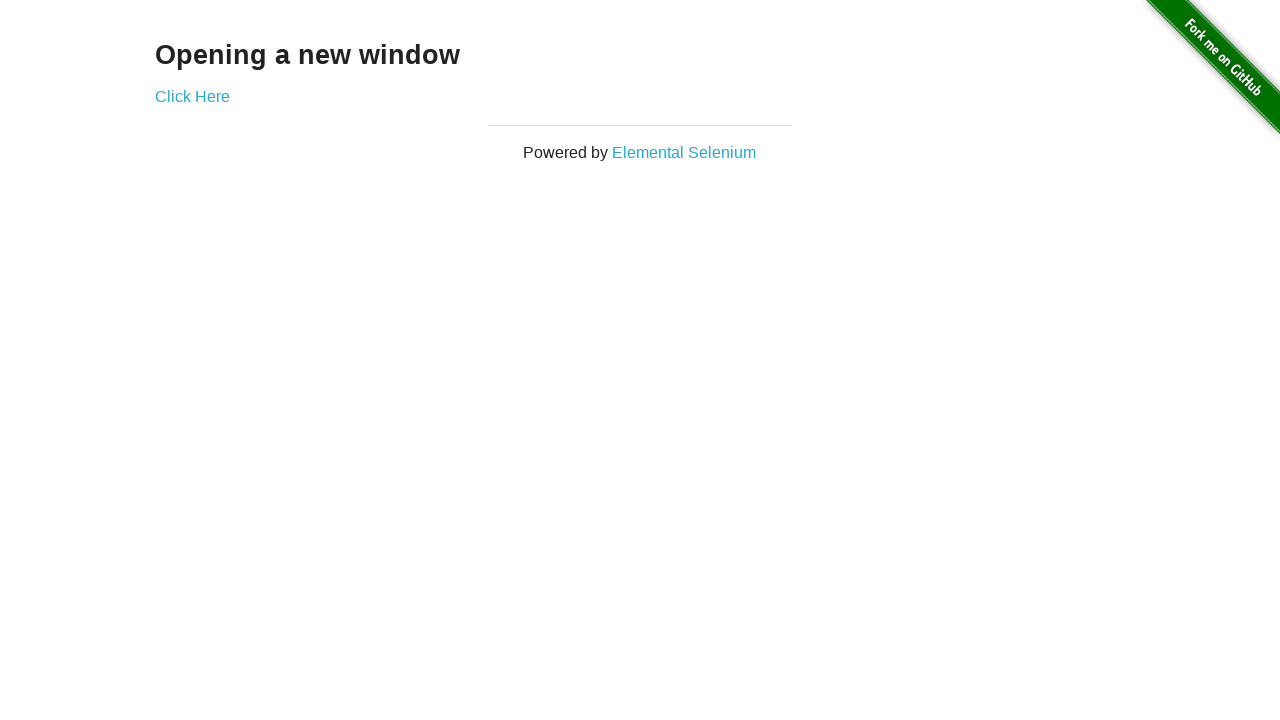

Clicked link to open new window at (192, 96) on a[href='/windows/new']
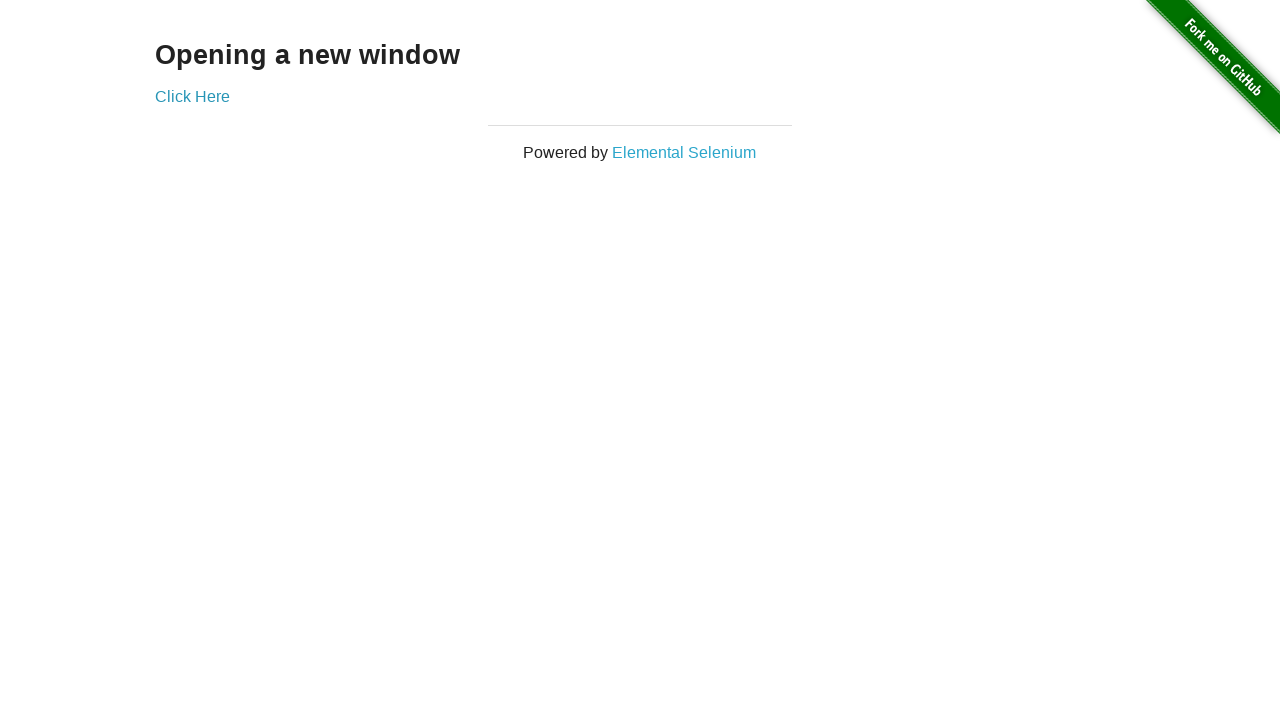

New window opened and captured
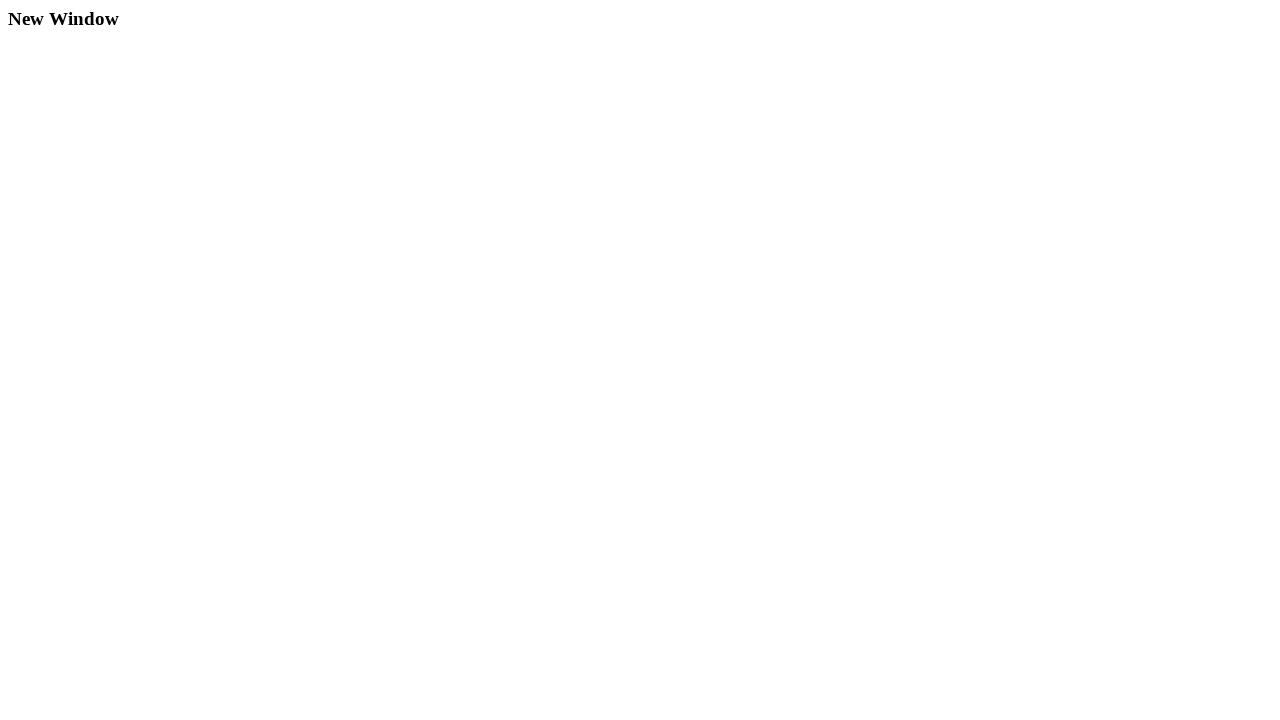

Retrieved text from new window: 'New Window'
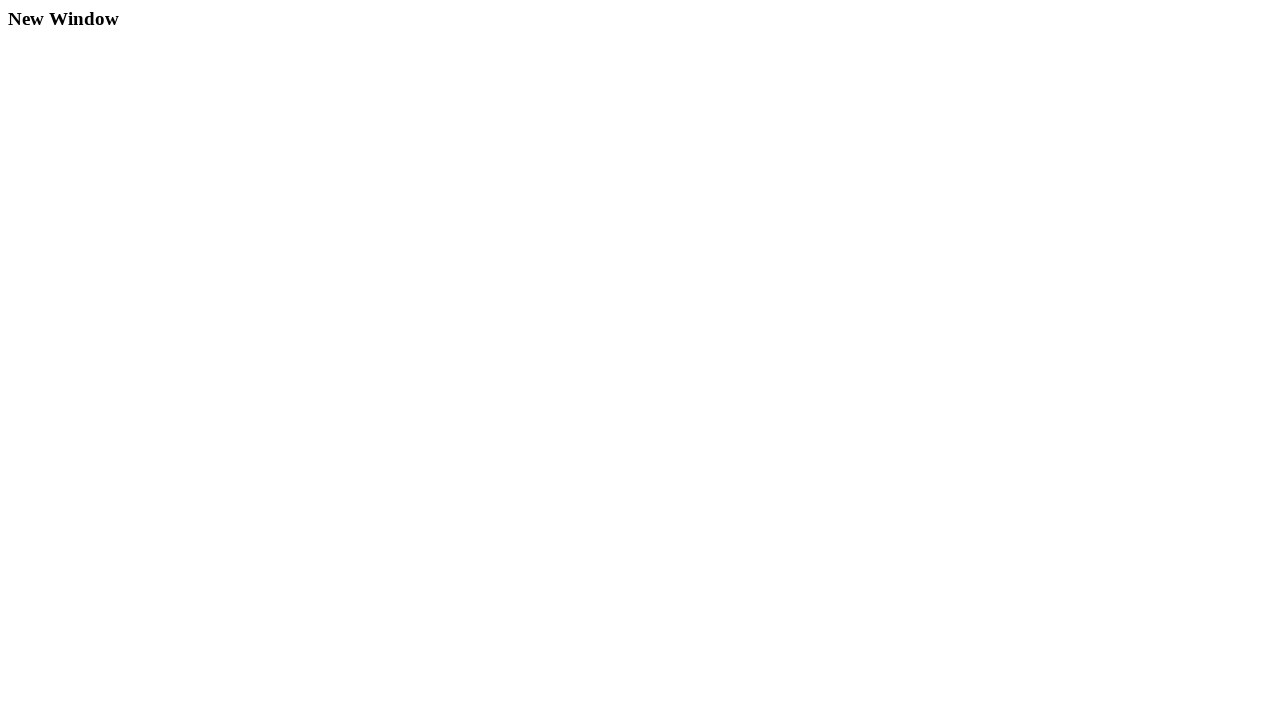

Retrieved text from original window: 'Opening a new window'
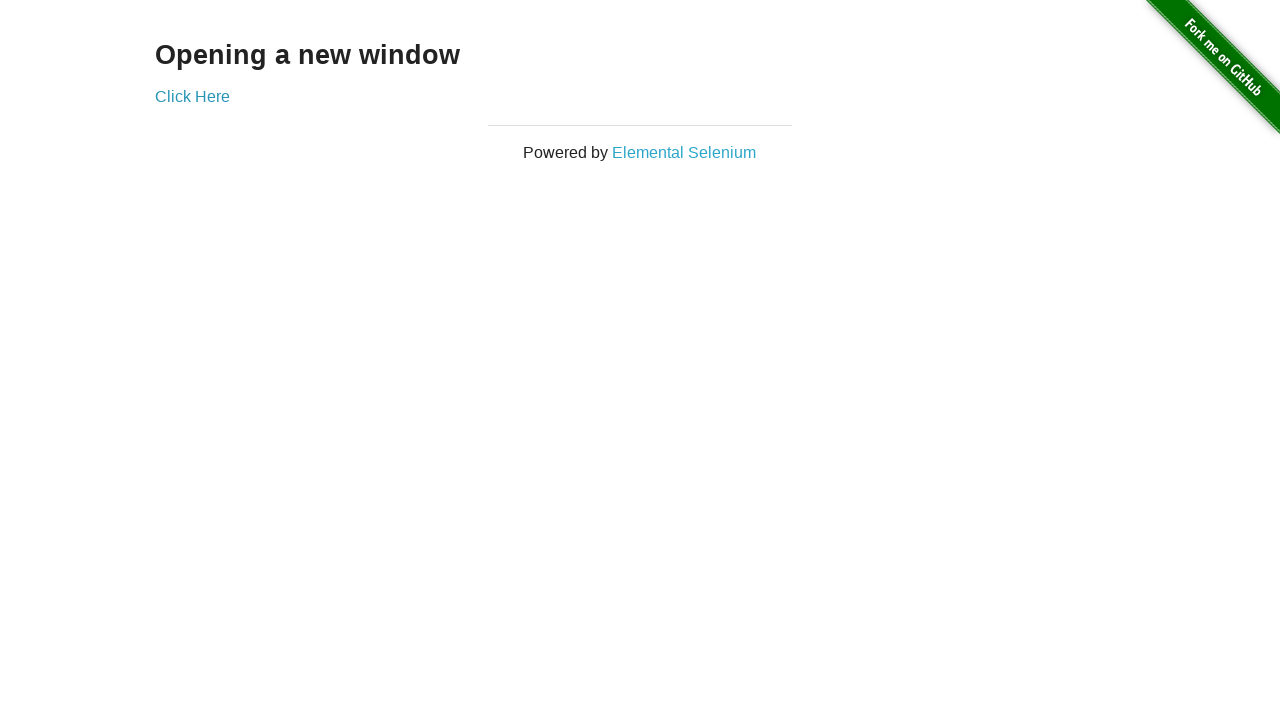

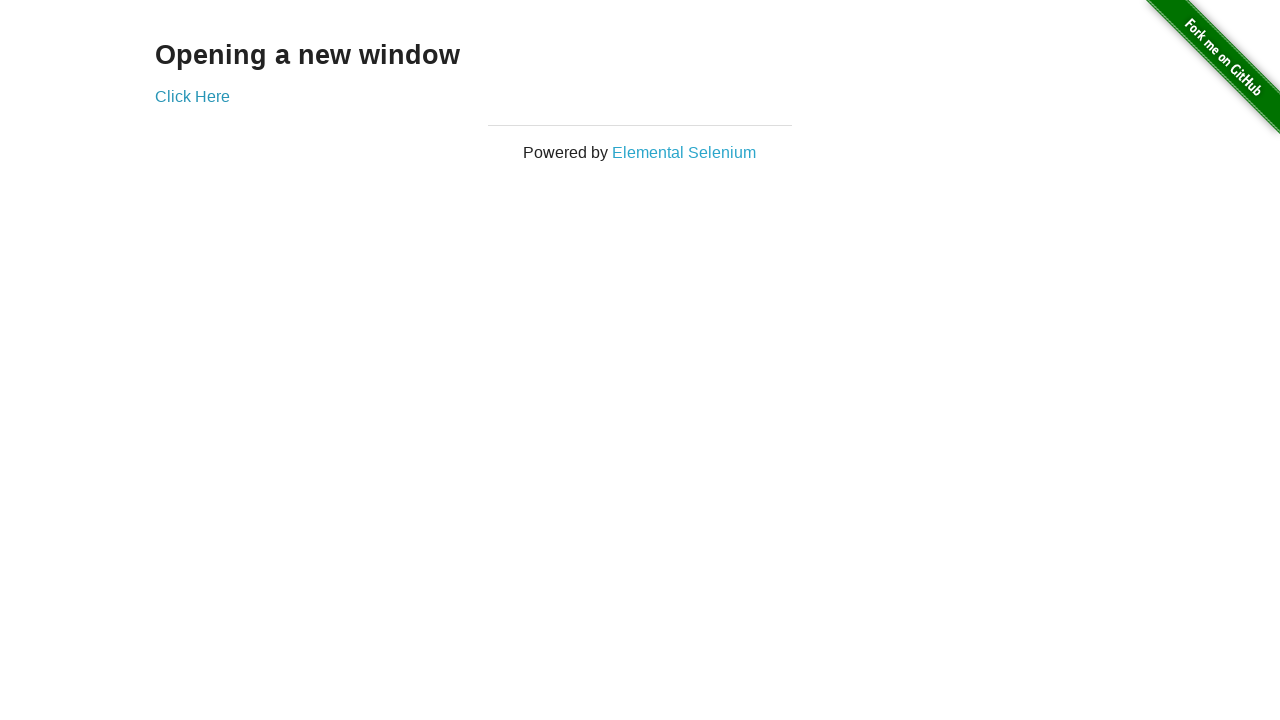